Tests different types of click interactions on dropdown menus including left click, right click (context menu), and double click

Starting URL: https://bonigarcia.dev/selenium-webdriver-java/dropdown-menu.html

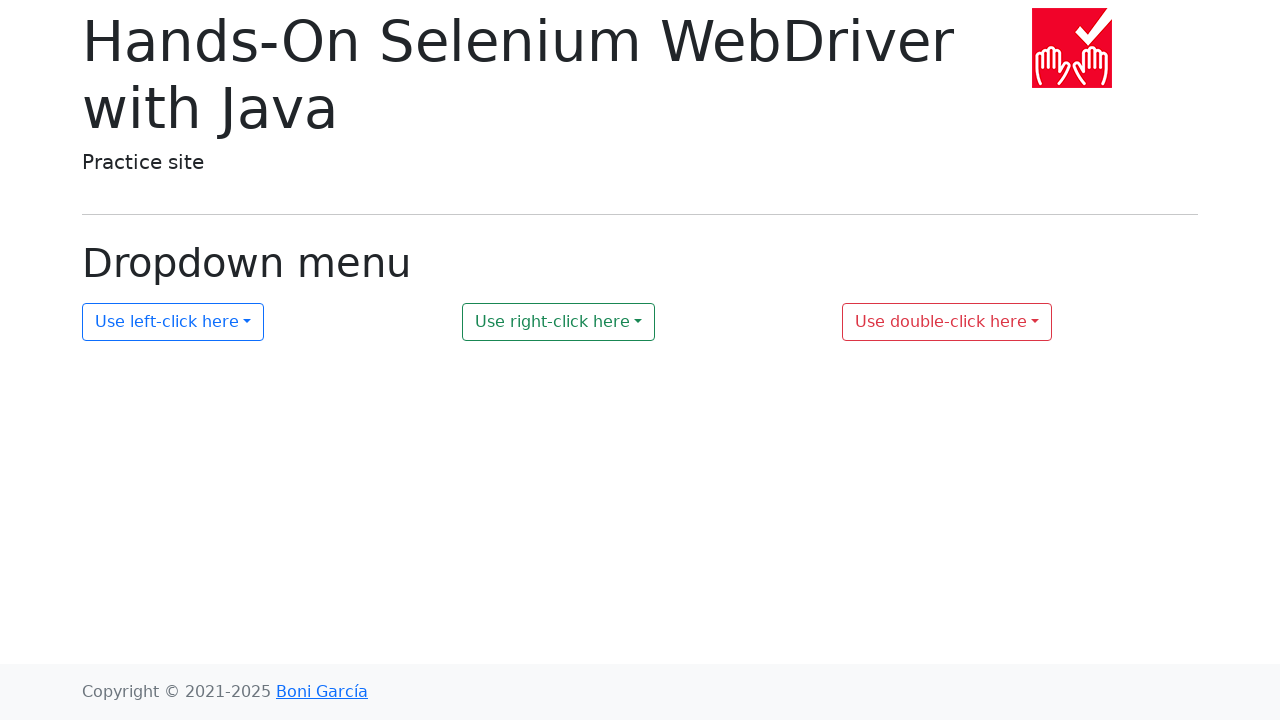

Left clicked on first dropdown menu at (173, 322) on #my-dropdown-1
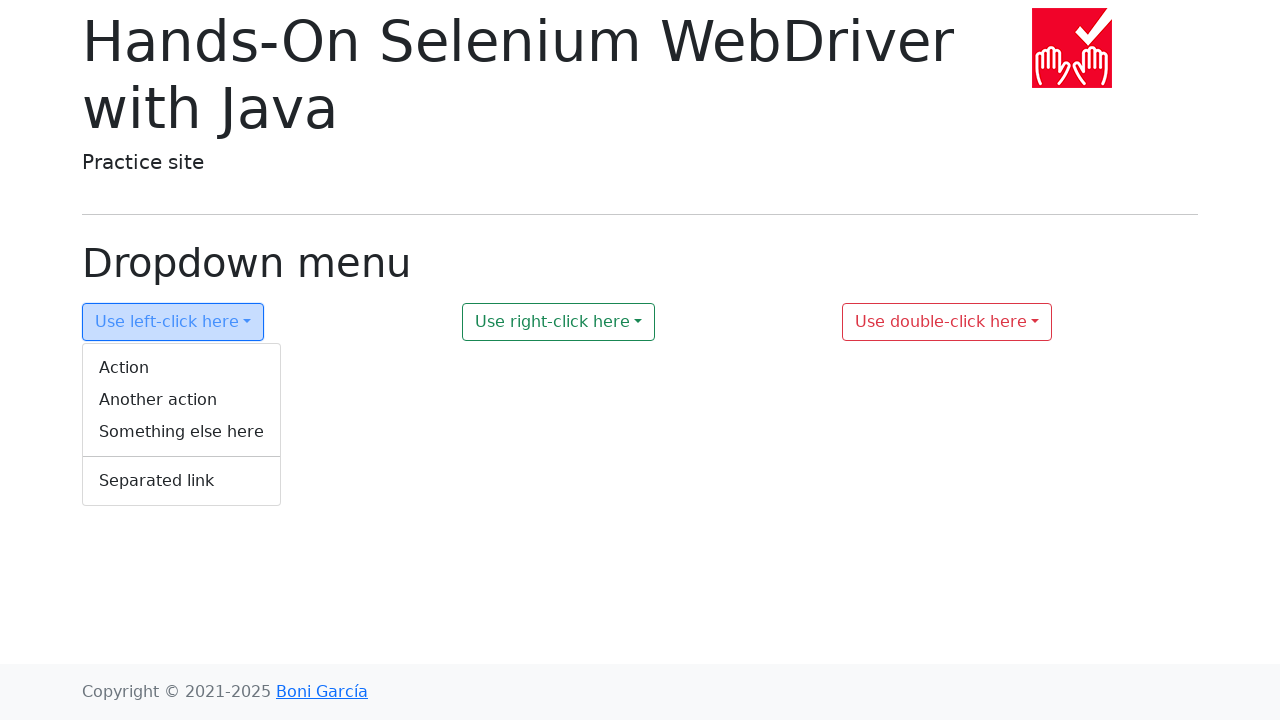

Right clicked on second dropdown menu to open context menu at (559, 322) on #my-dropdown-2
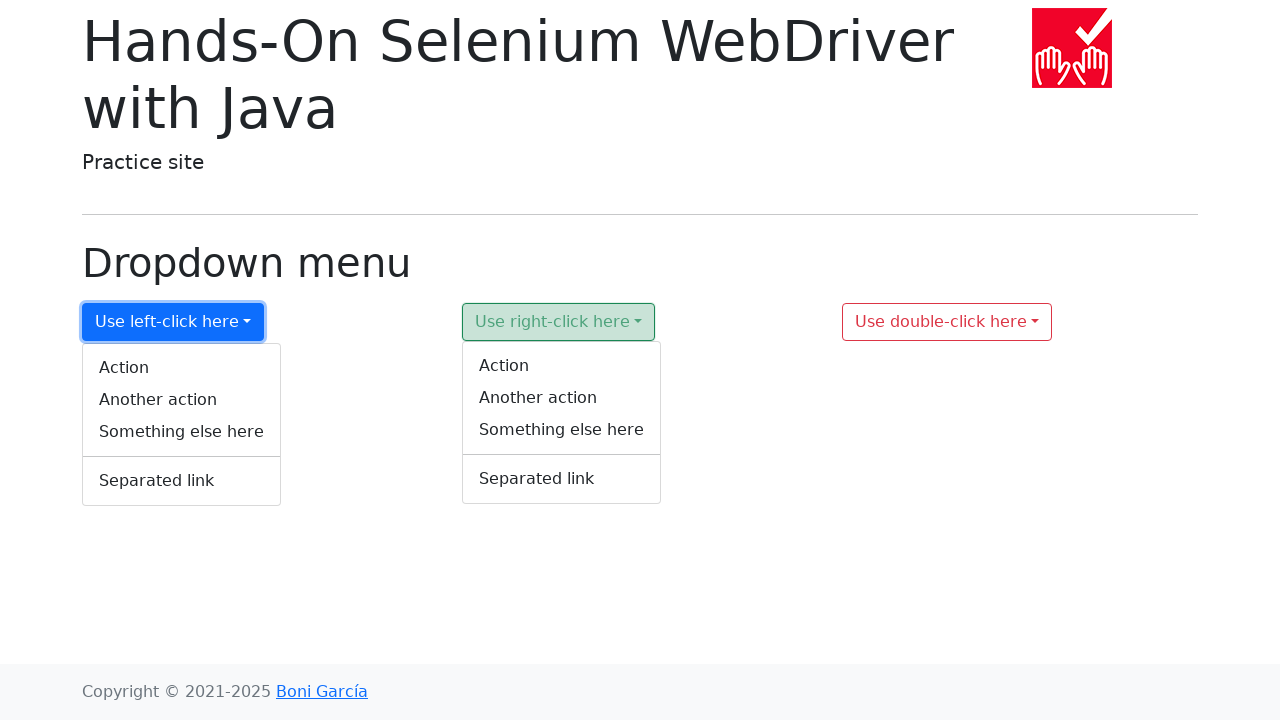

Double clicked on third dropdown menu at (947, 322) on #my-dropdown-3
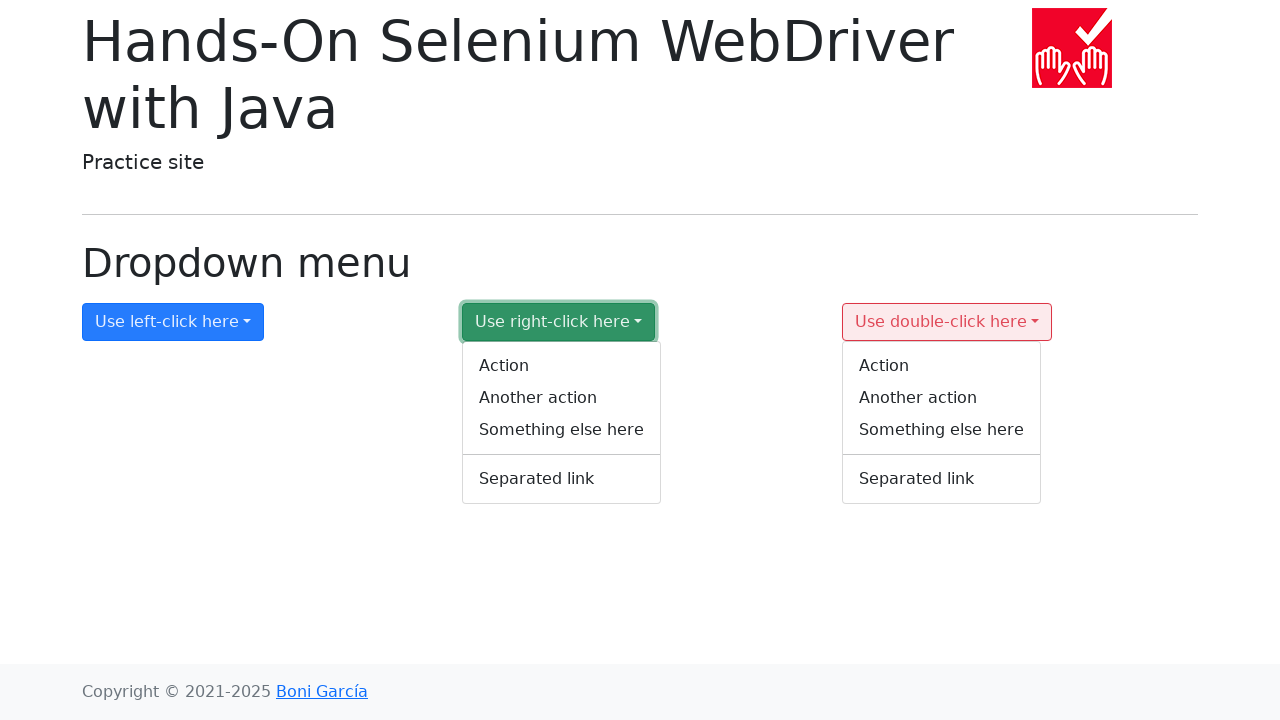

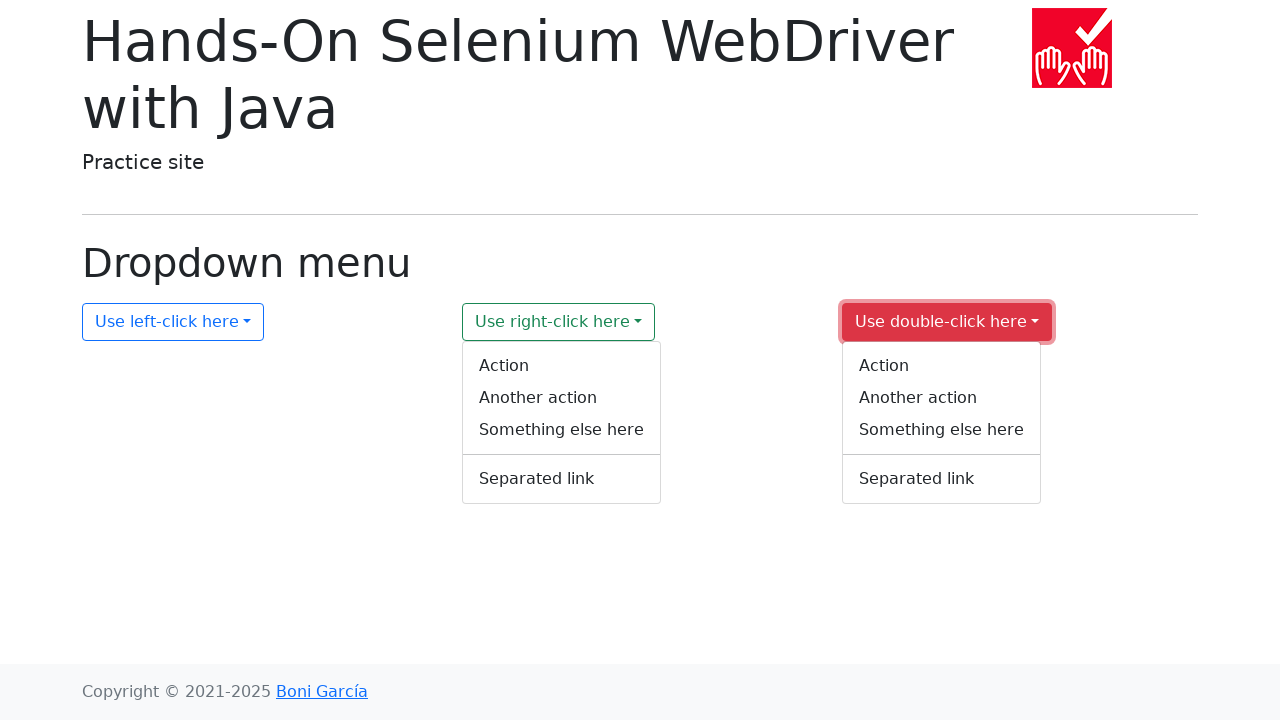